Tests dynamic loading functionality by clicking a start button and waiting for dynamically loaded content to appear on the page

Starting URL: https://the-internet.herokuapp.com/dynamic_loading/1

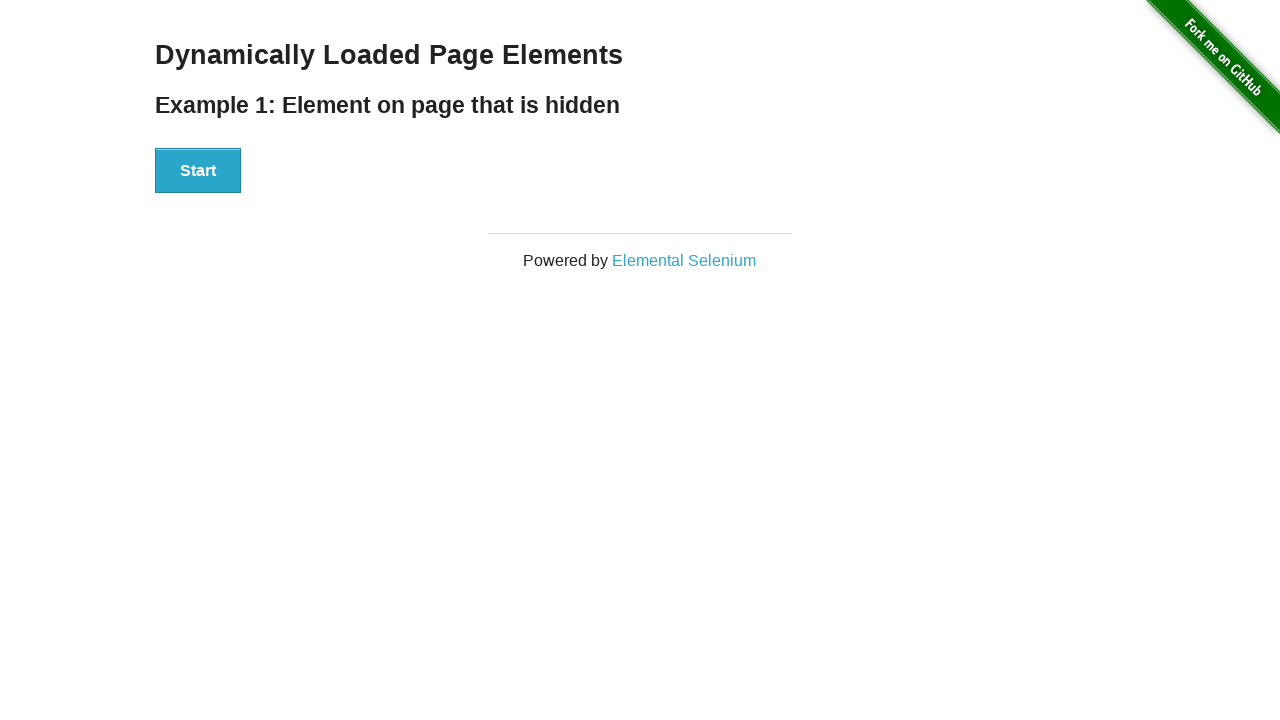

Clicked start button to trigger dynamic loading at (198, 171) on #start button
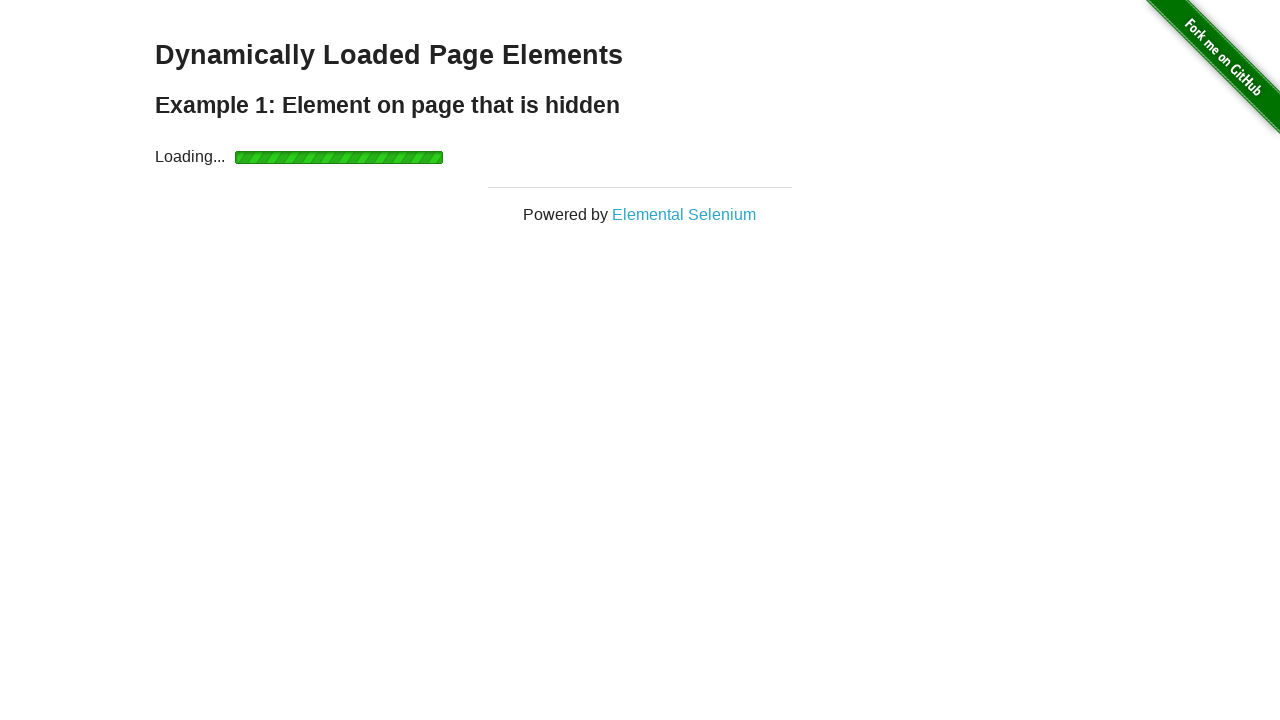

Waited for dynamically loaded content to appear
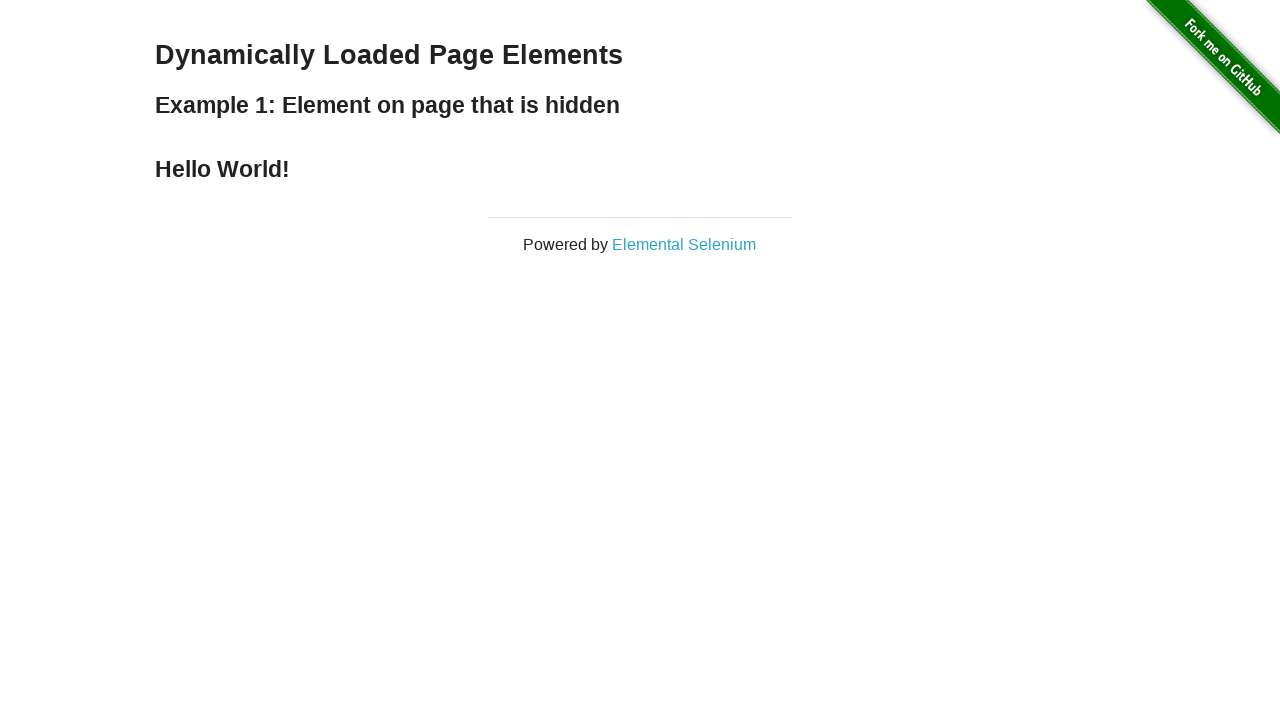

Retrieved finish text: 'Hello World!'
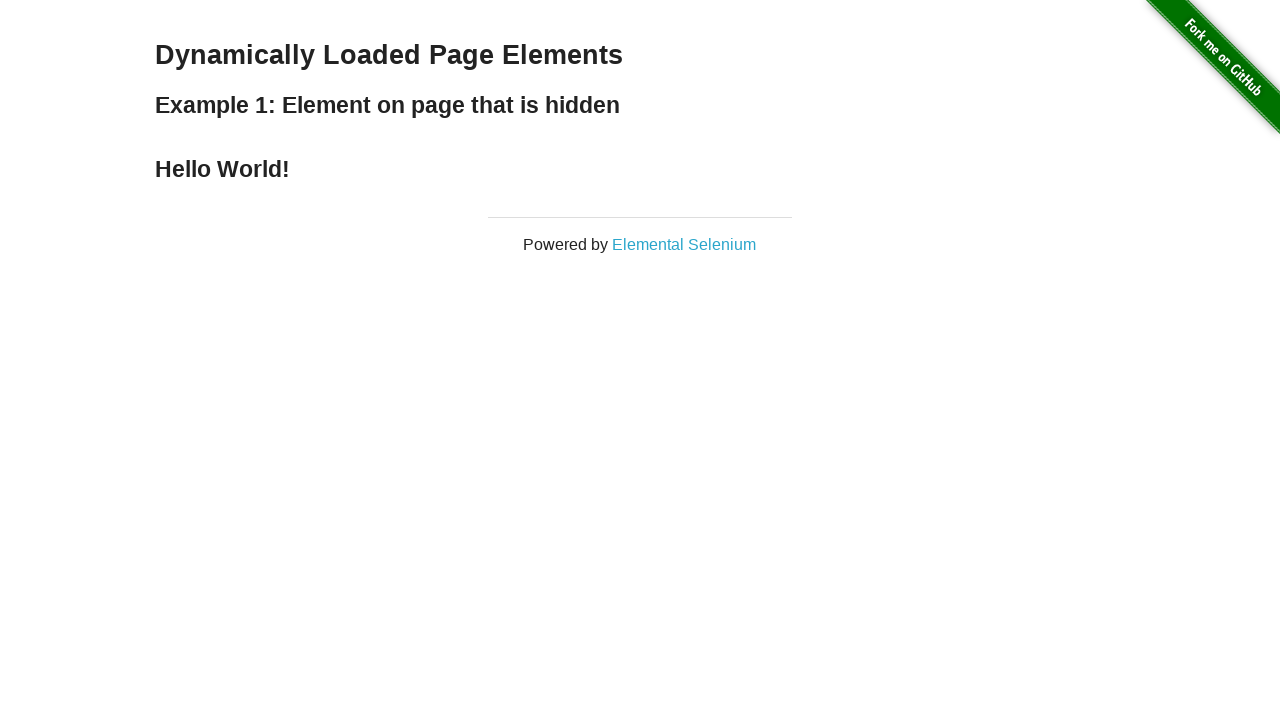

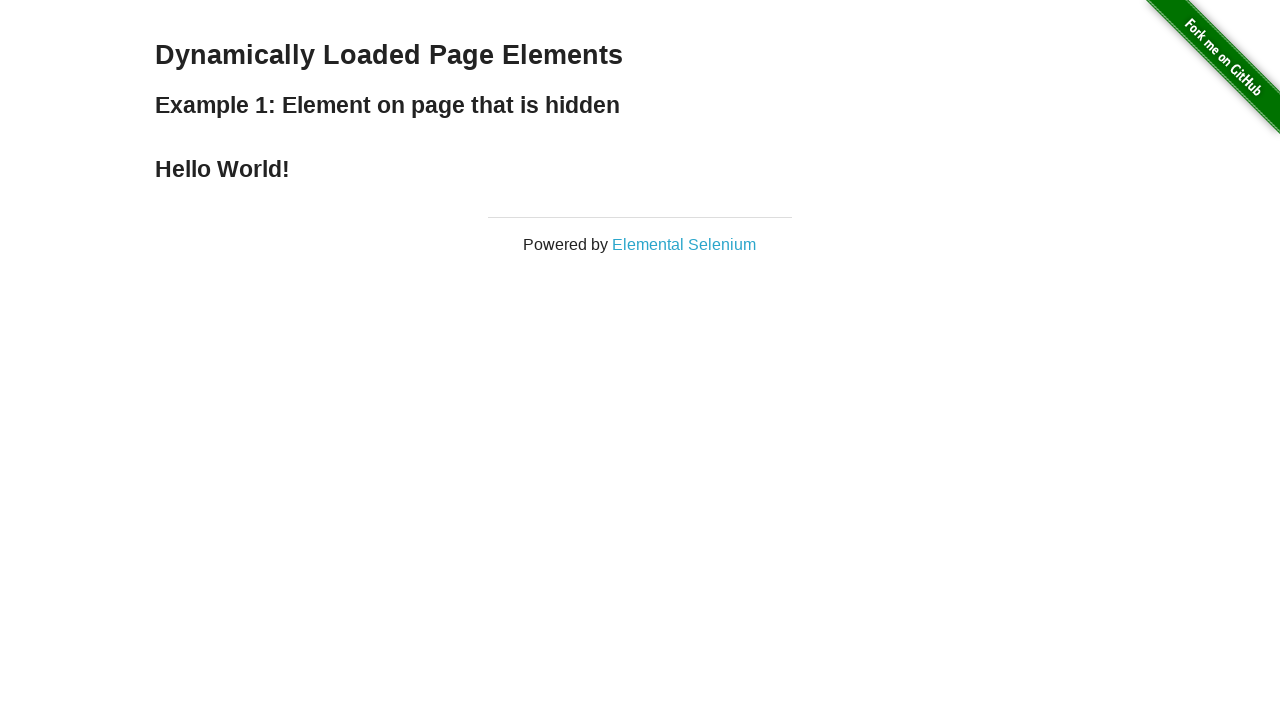